Tests alert confirmation functionality by clicking a confirmation button, accepting the alert, and verifying the result displayed on the page

Starting URL: https://training-support.net/webelements/alerts

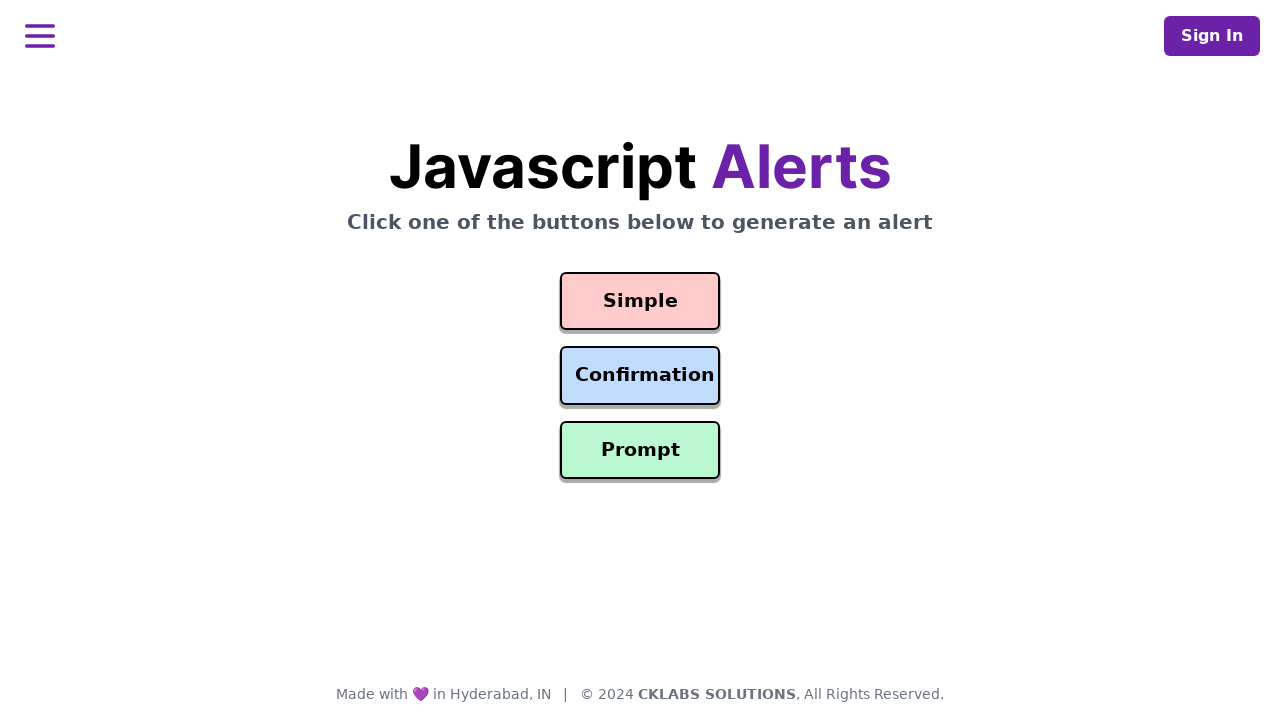

Clicked the confirmation button to trigger alert at (640, 376) on #confirmation
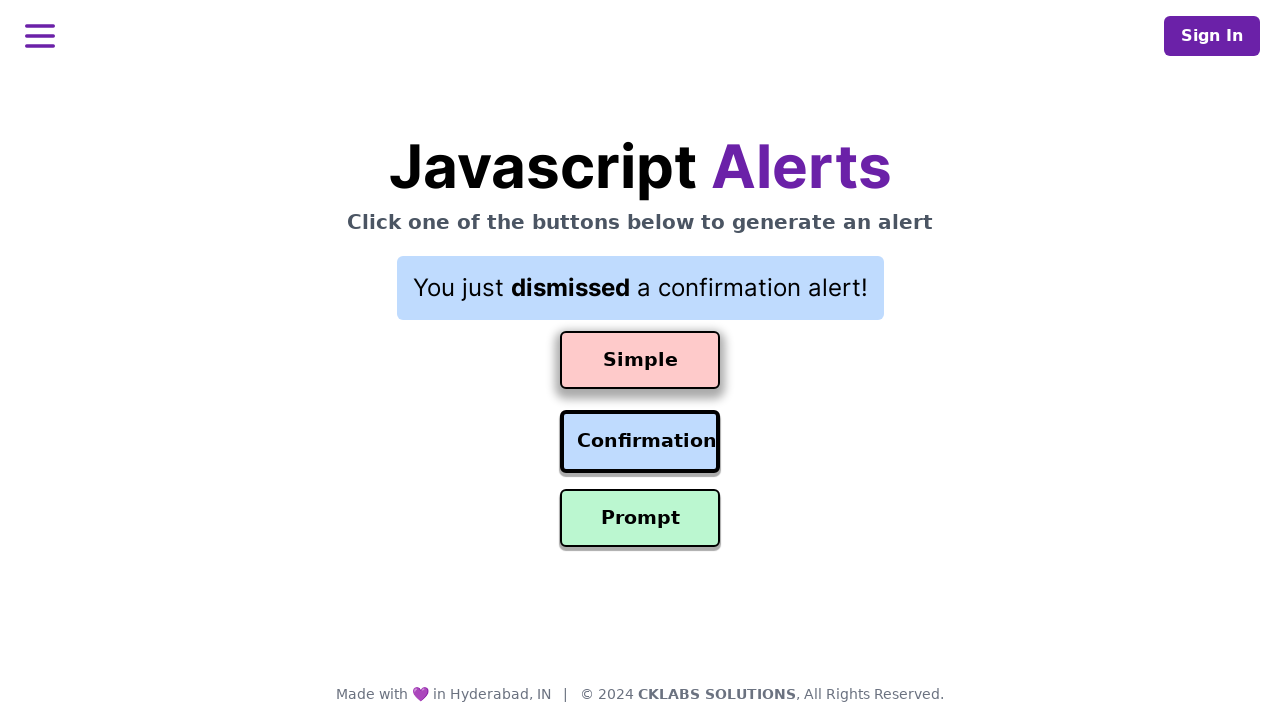

Set up dialog handler to accept confirmation alert
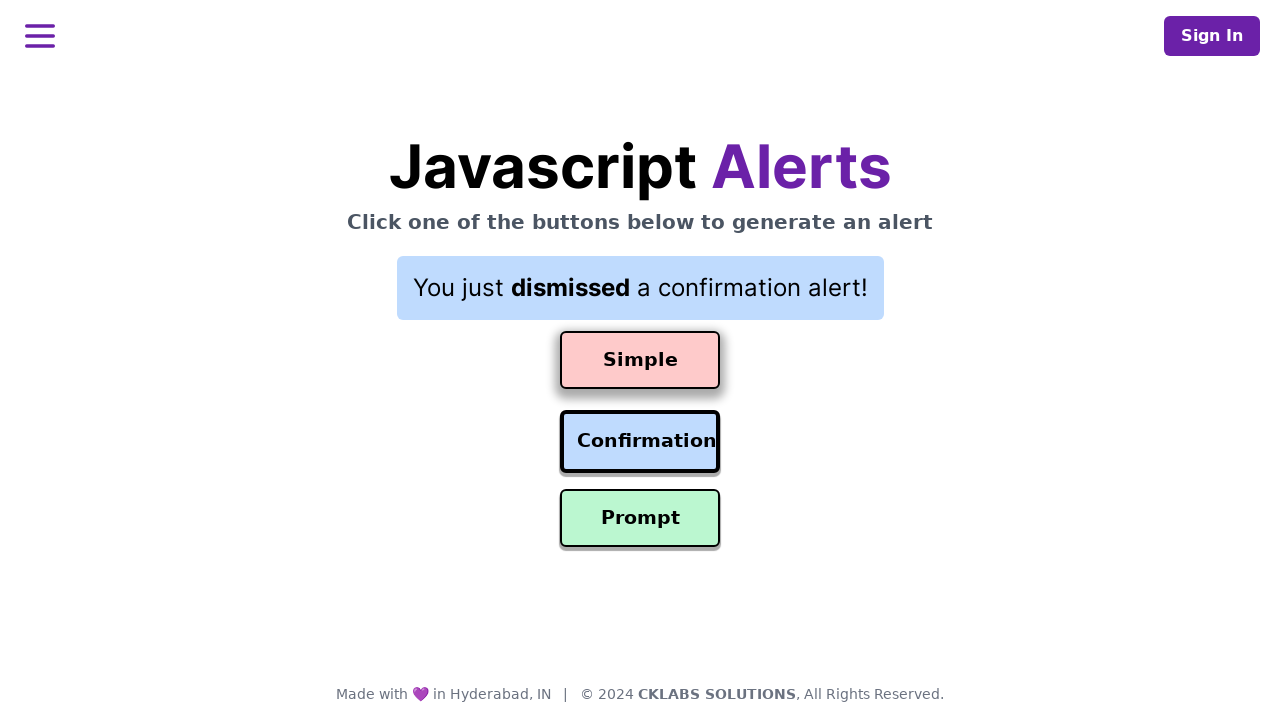

Waited for result element to appear after accepting alert
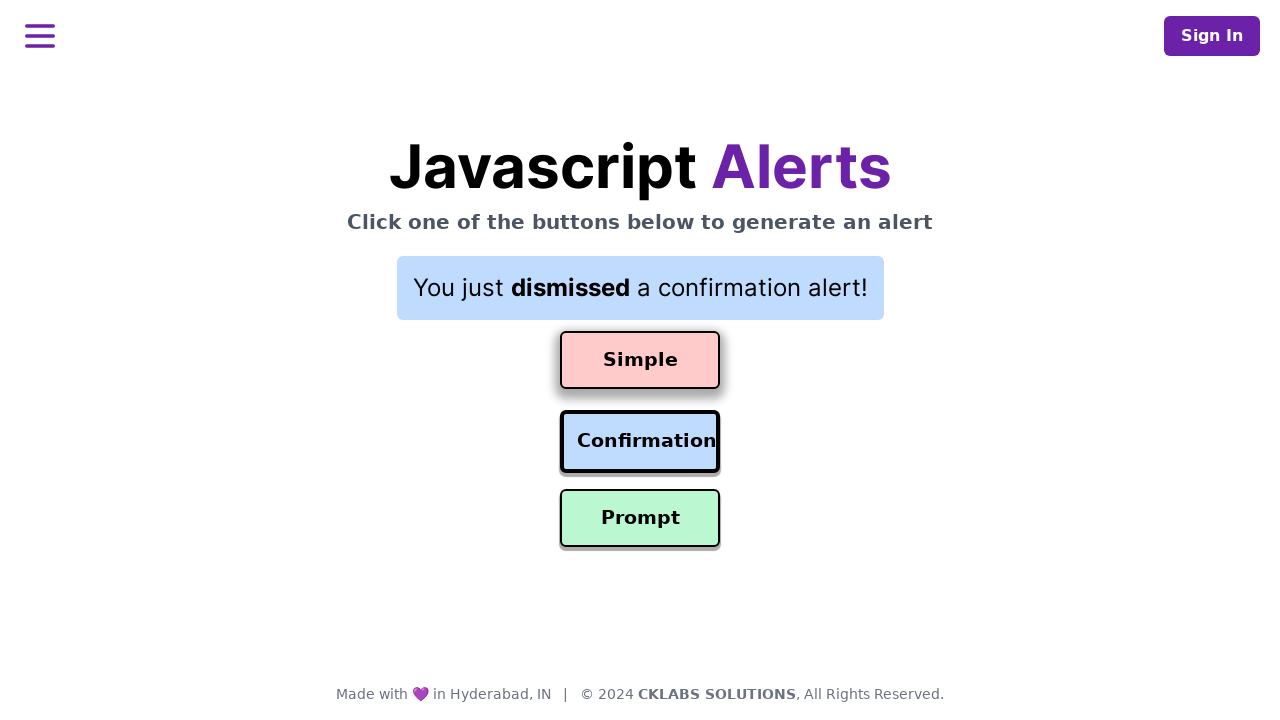

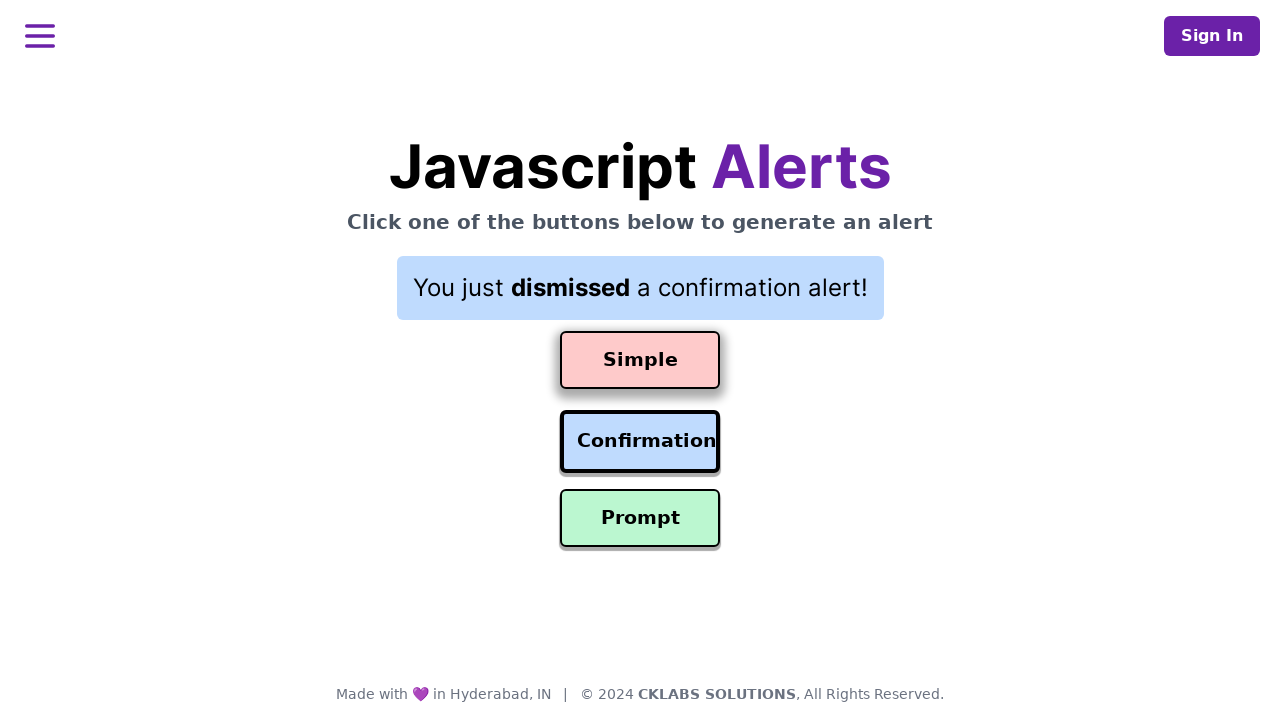